Verifies that the callback block info section is visible on the page

Starting URL: https://cleverbots.ru/

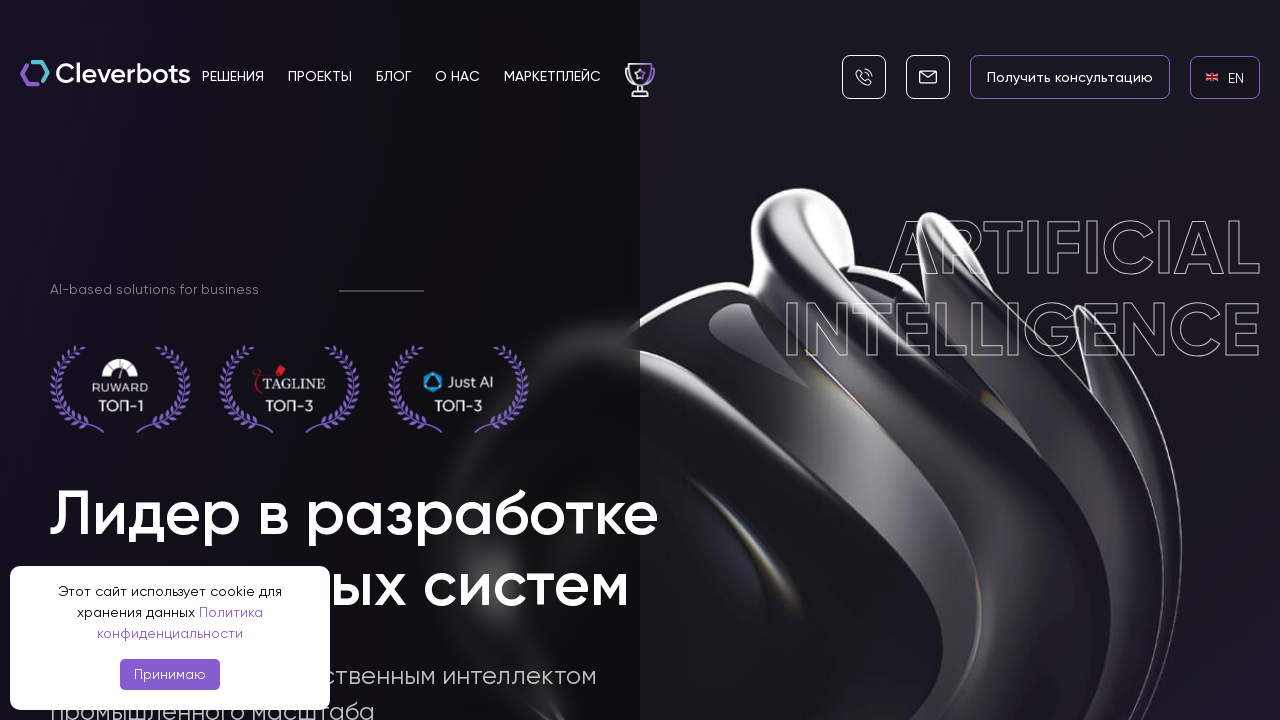

Waited for English language link to become visible
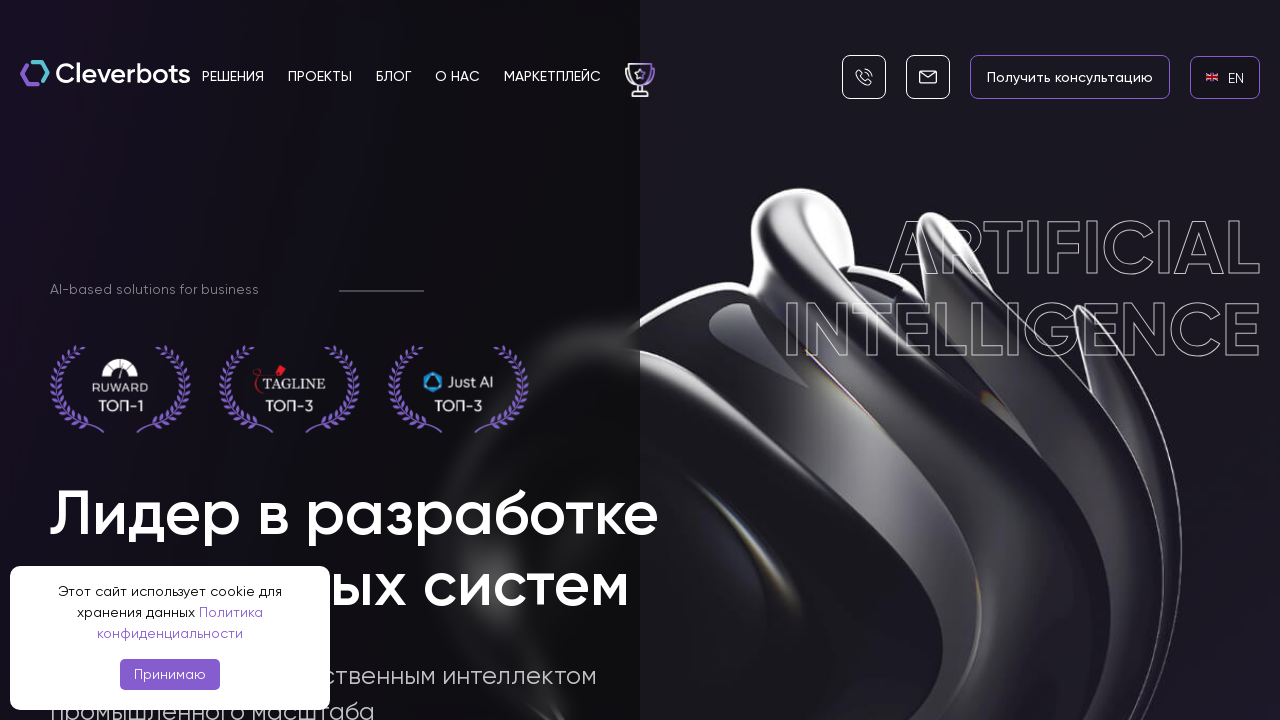

Clicked on English language link at (1225, 77) on internal:role=link[name="en EN"i]
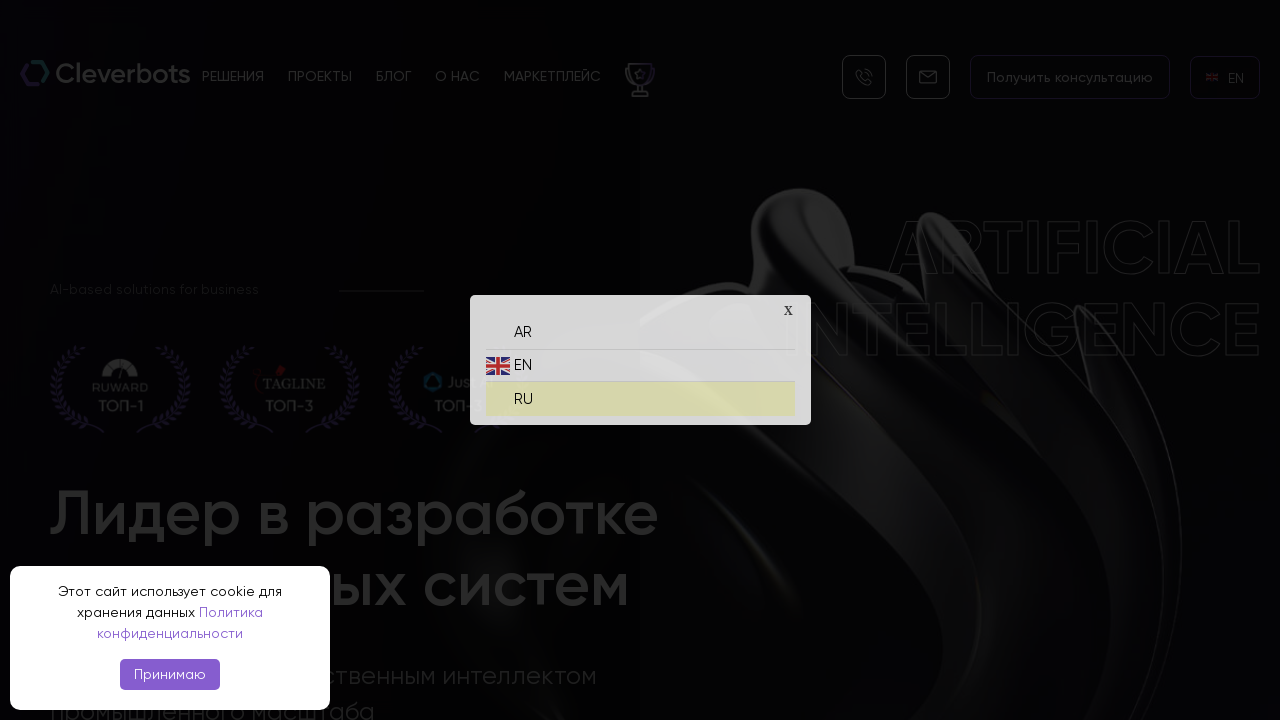

Waited for Russian language link to become visible
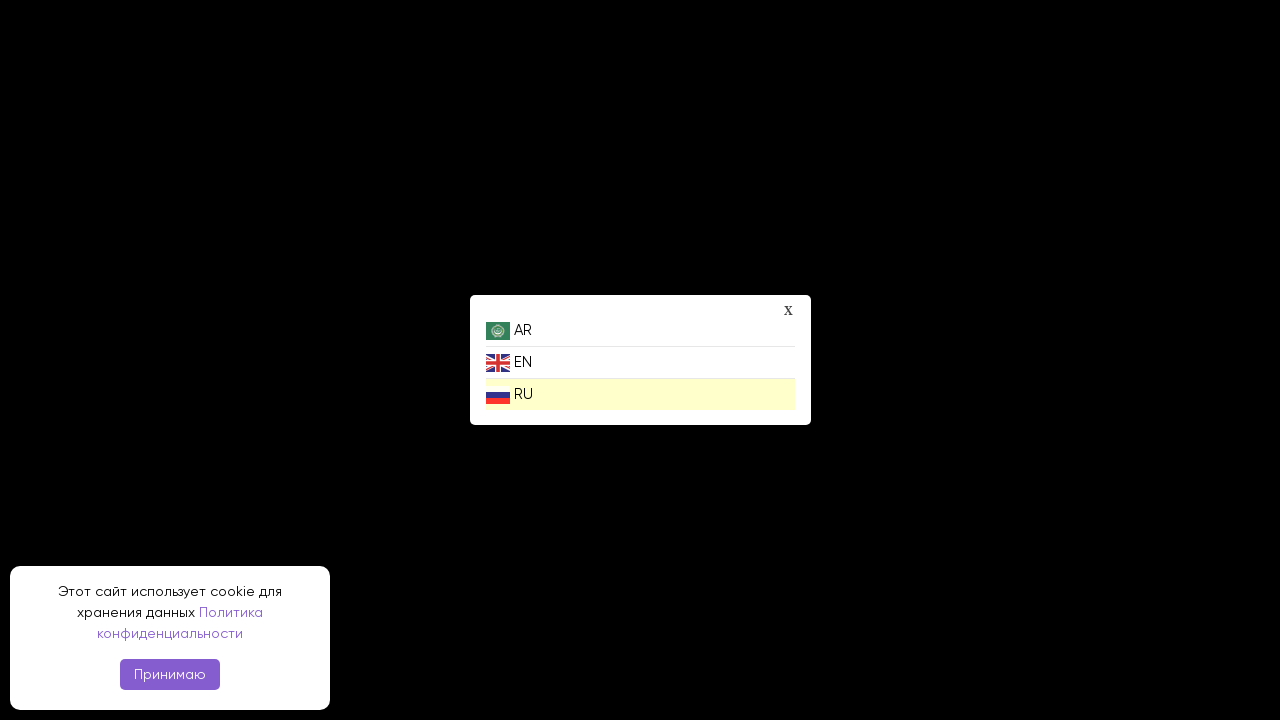

Clicked on Russian language link at (640, 394) on internal:role=link[name="ru RU"i]
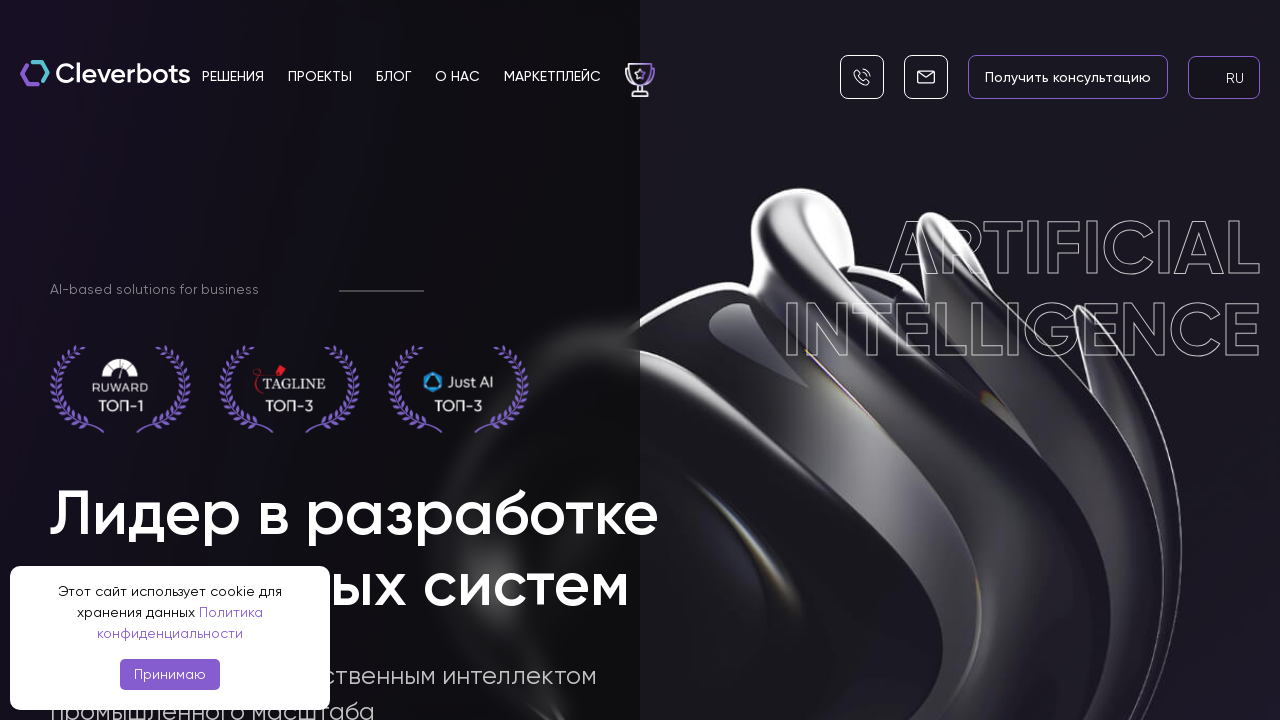

Verified that callback__block__info section is visible on the page
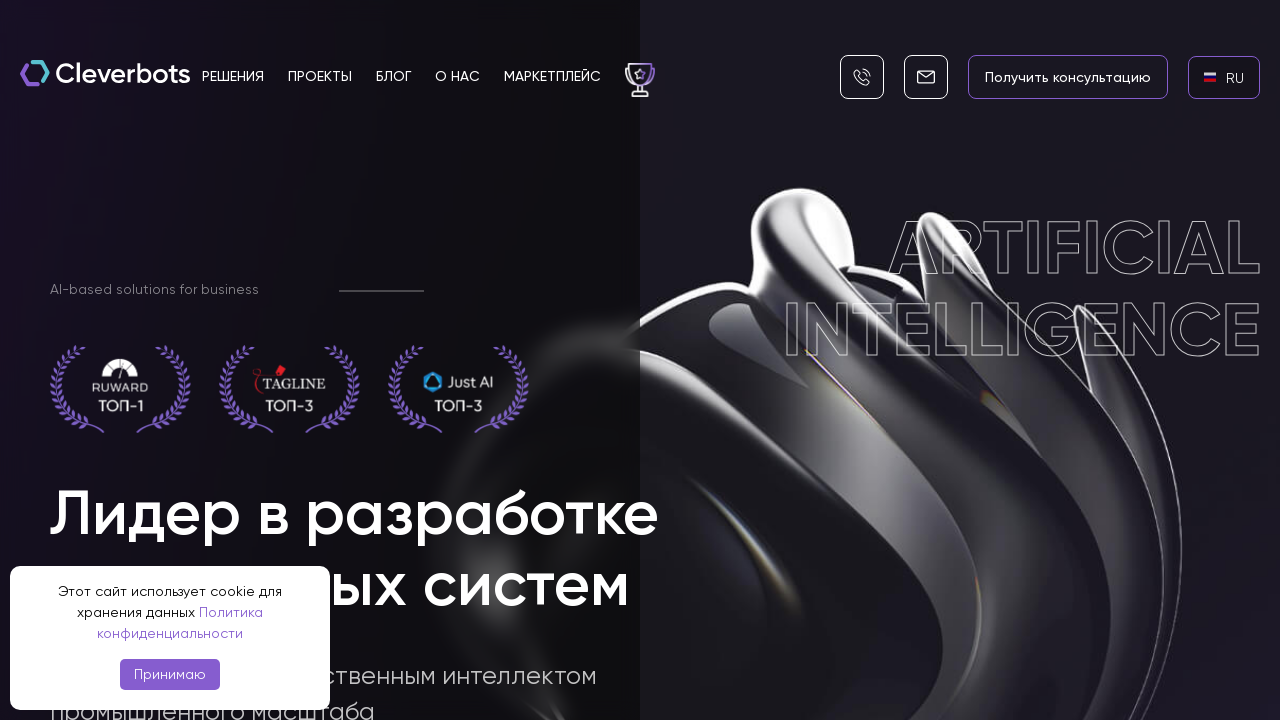

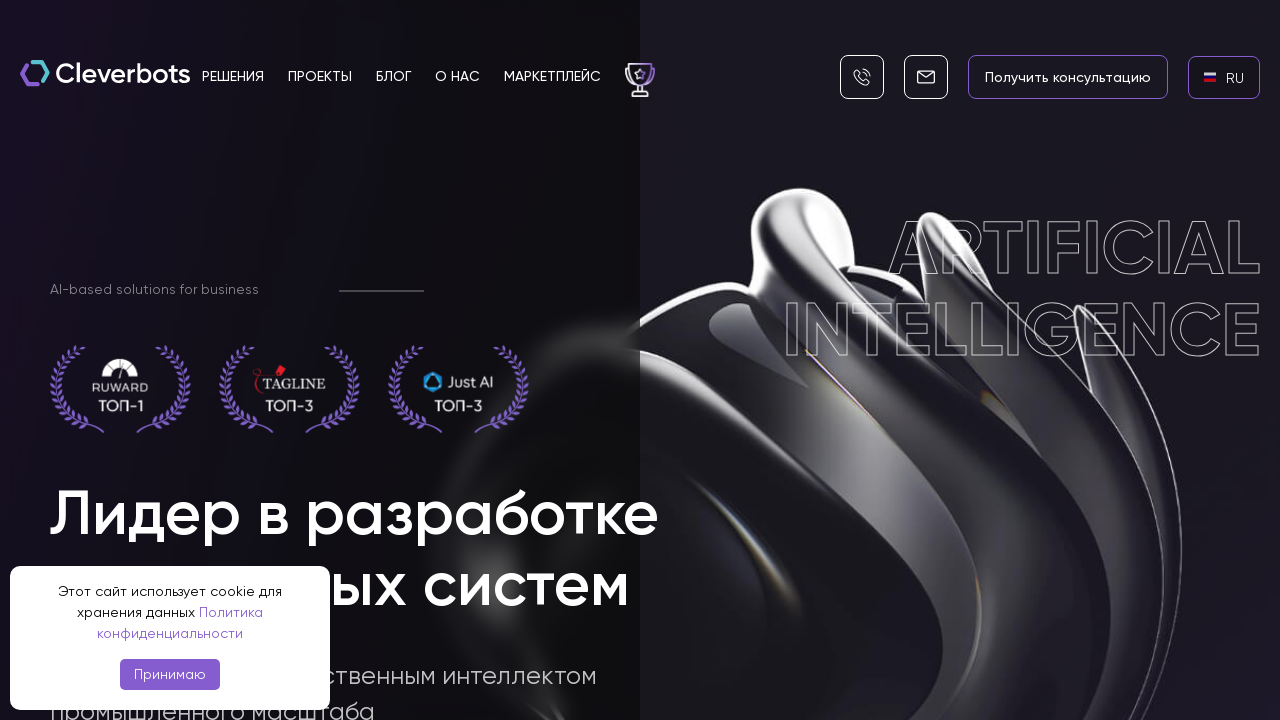